Tests browser window handling by clicking a button multiple times to open new windows and verifying the window handles

Starting URL: https://demoqa.com/browser-windows

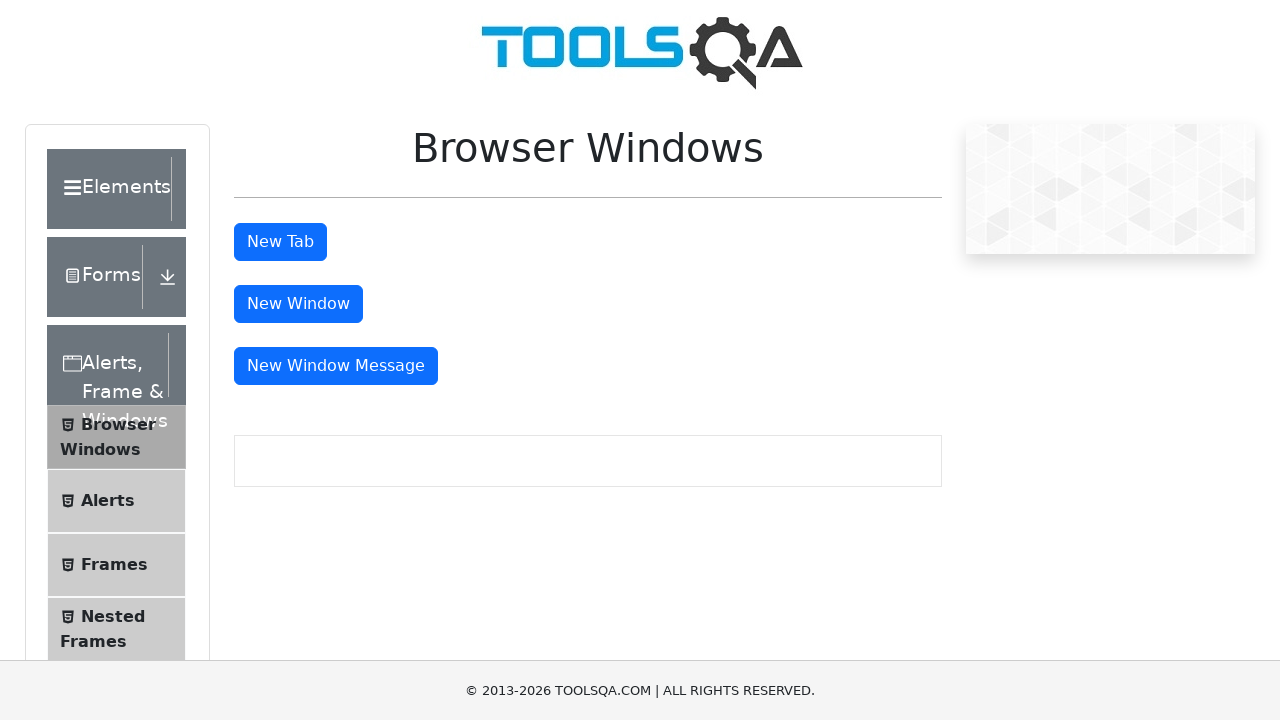

Clicked 'New Window' button (1st time) at (298, 304) on #windowButton
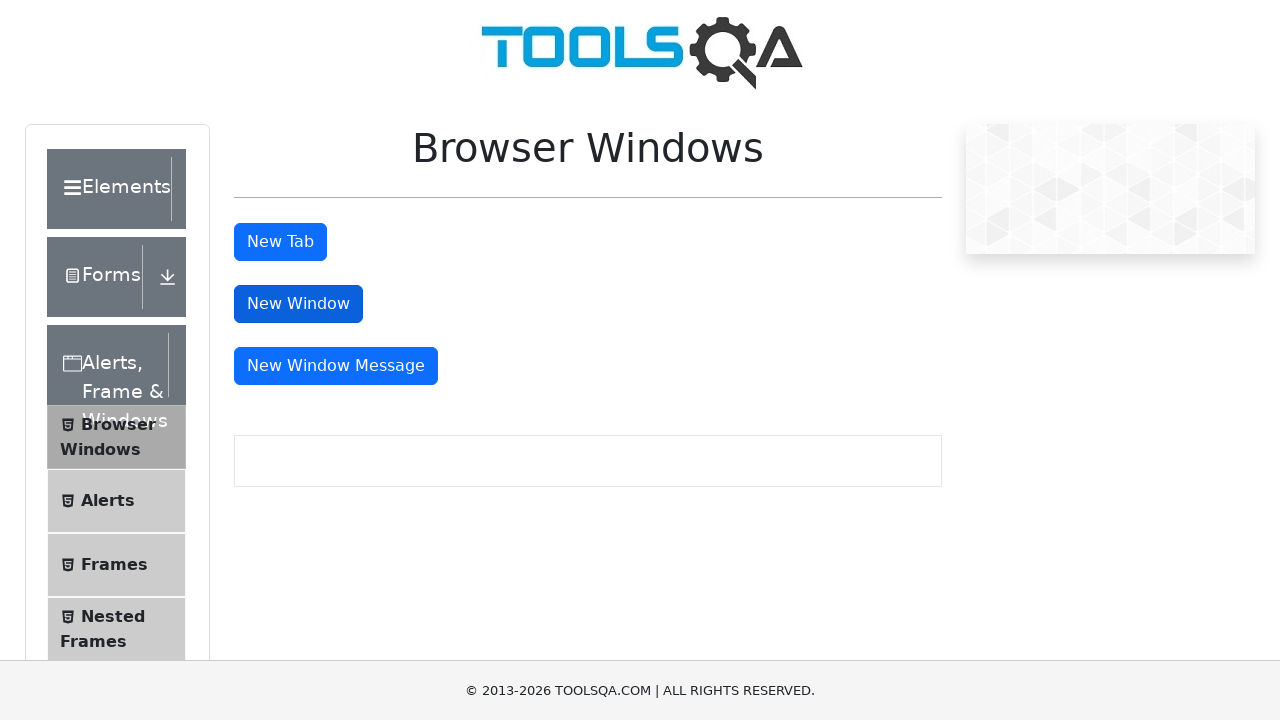

Clicked 'New Window' button (2nd time) at (298, 304) on #windowButton
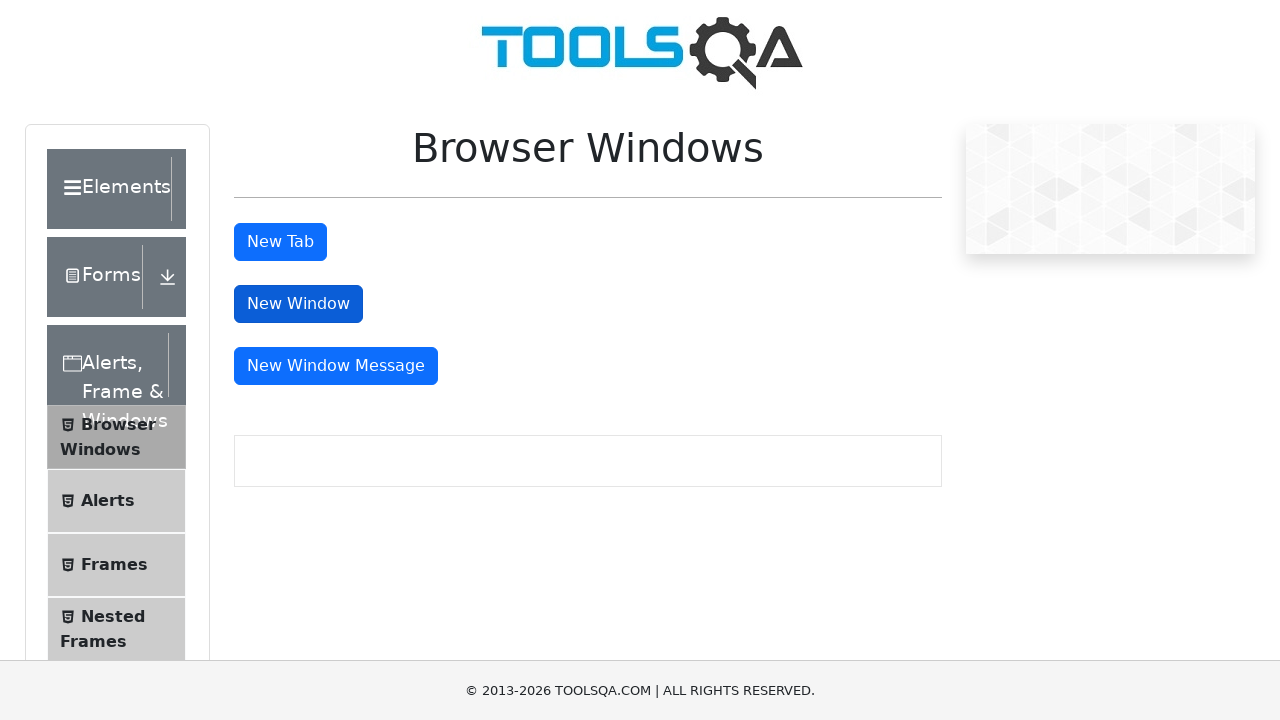

Clicked 'New Window' button (3rd time) at (298, 304) on #windowButton
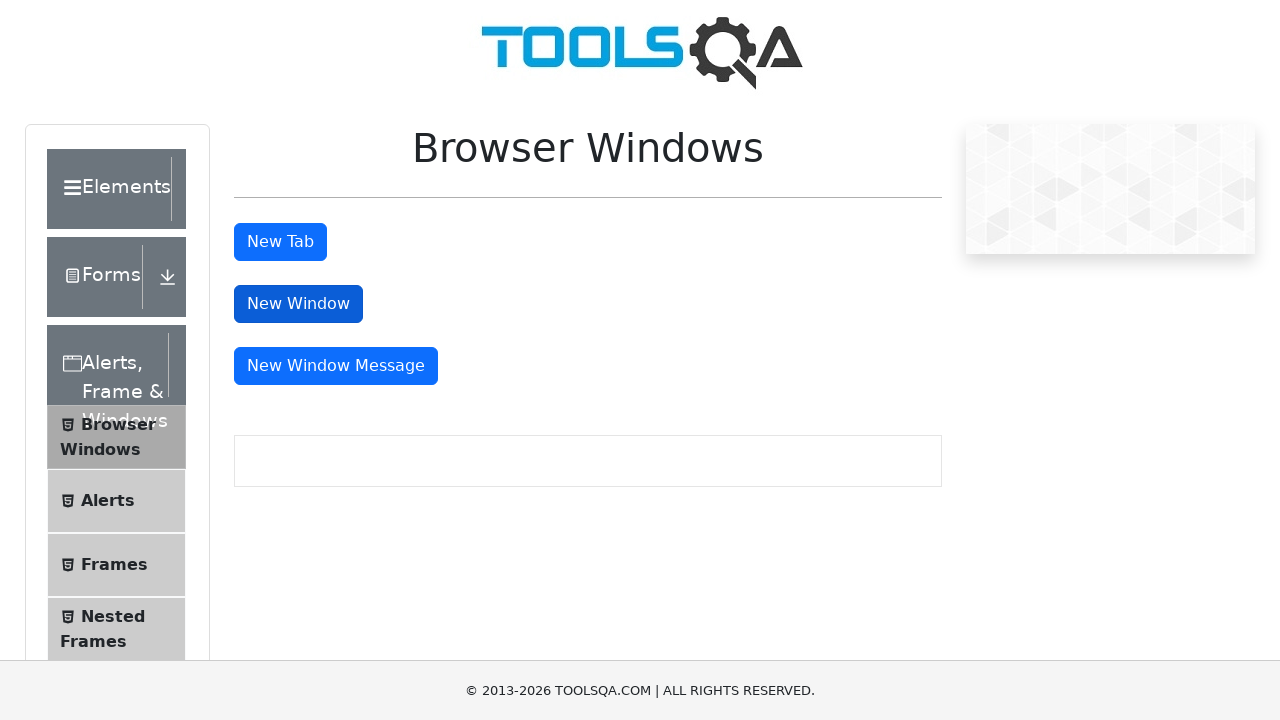

Retrieved all window handles - 4 windows opened
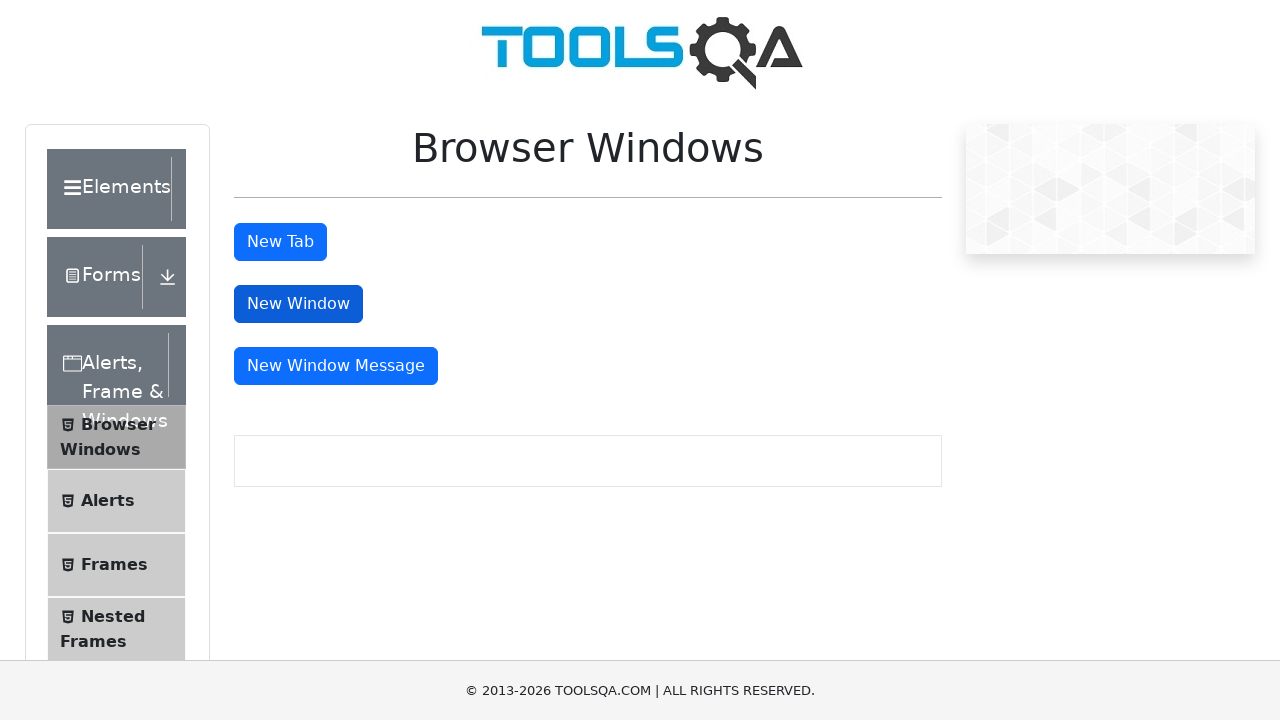

Window 1 URL: https://demoqa.com/browser-windows
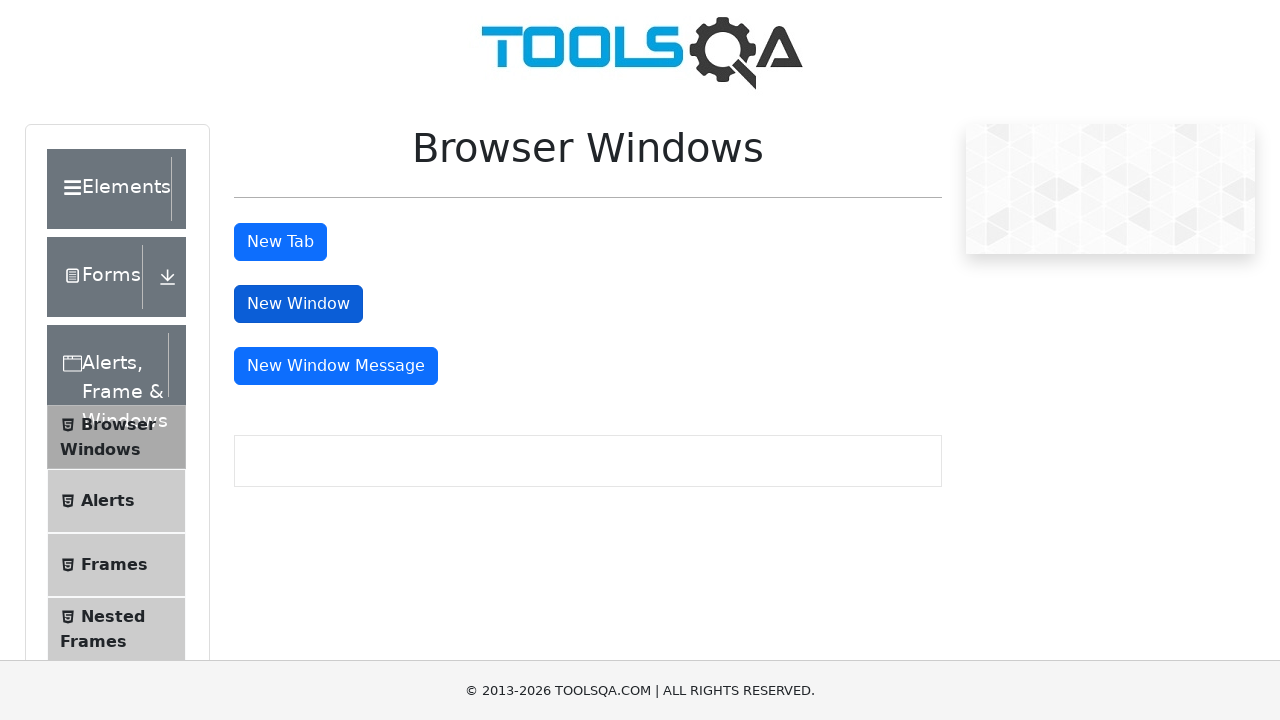

Window 2 URL: https://demoqa.com/sample
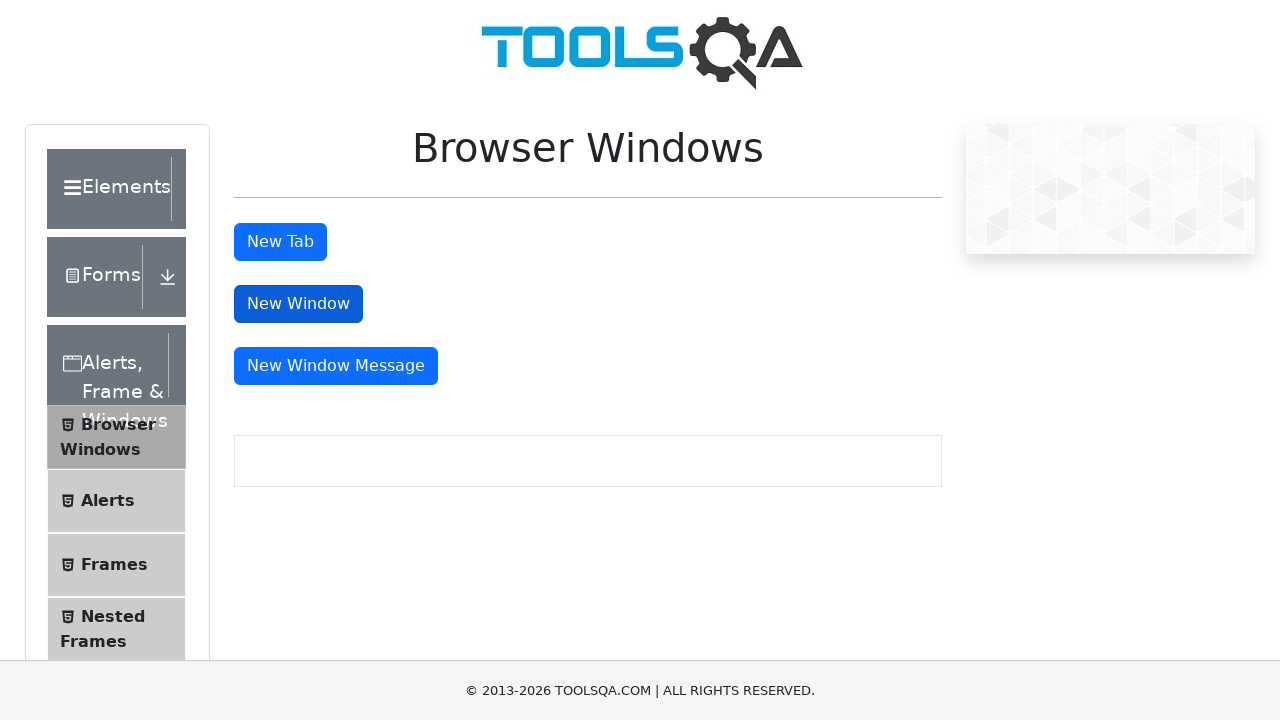

Window 3 URL: https://demoqa.com/sample
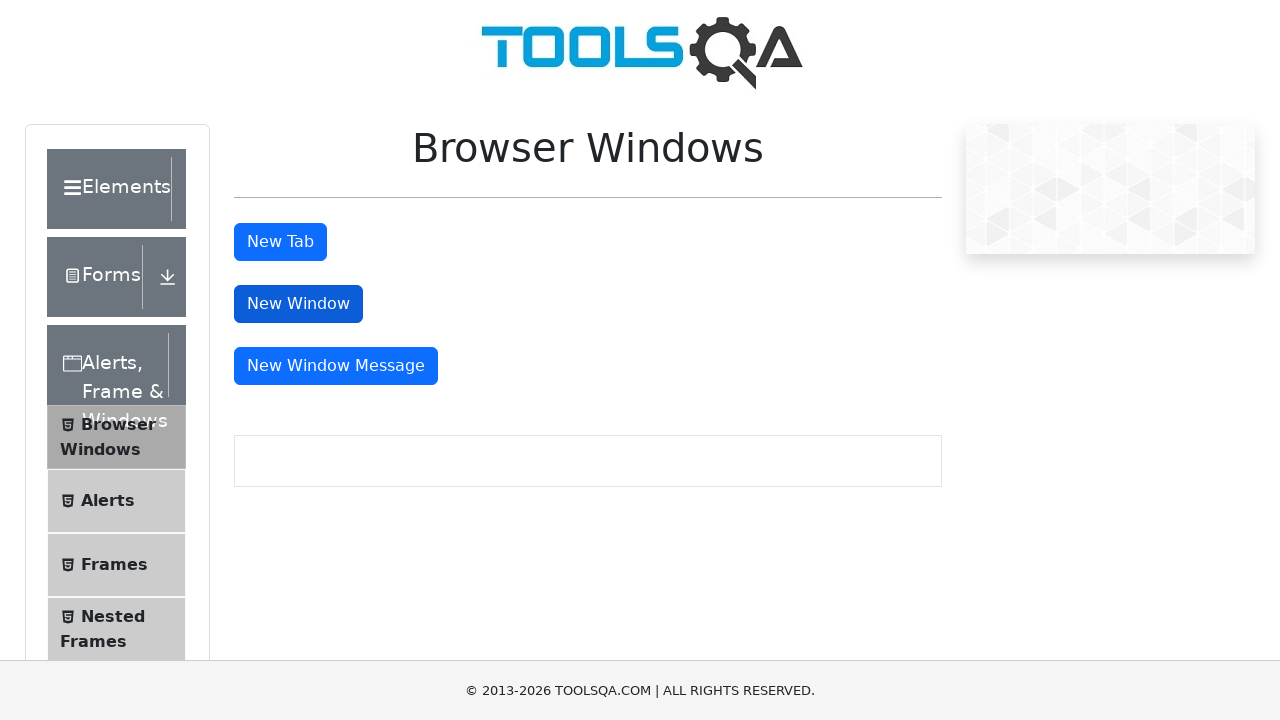

Window 4 URL: https://demoqa.com/sample
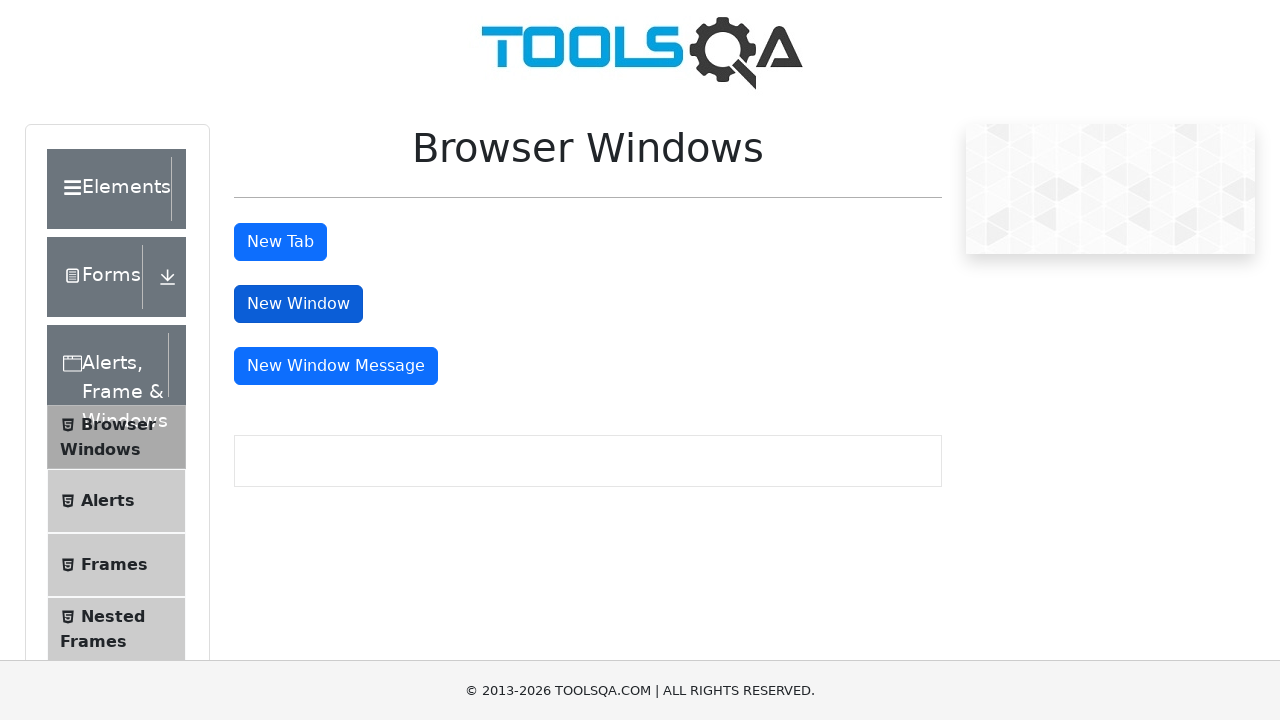

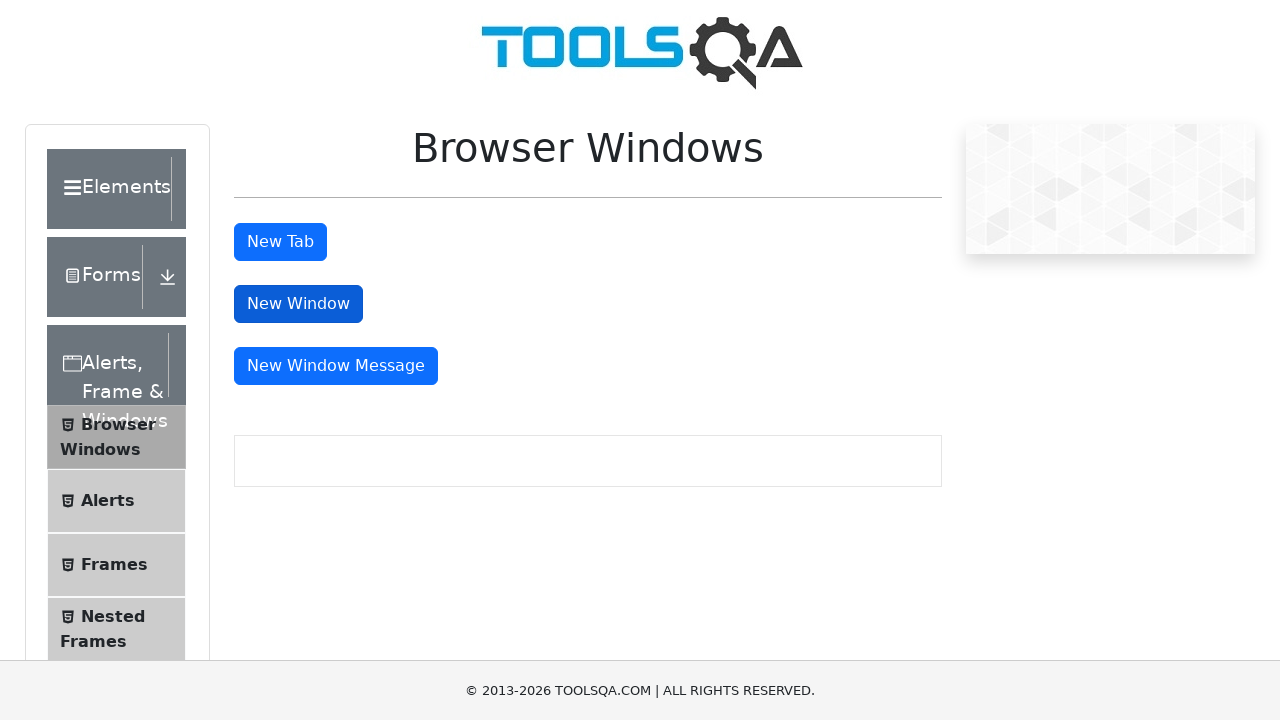